Tests checkbox selection functionality on a student registration form by finding and clicking a specific hobby checkbox

Starting URL: https://www.automationtestinginsider.com/2019/08/student-registration-form.html

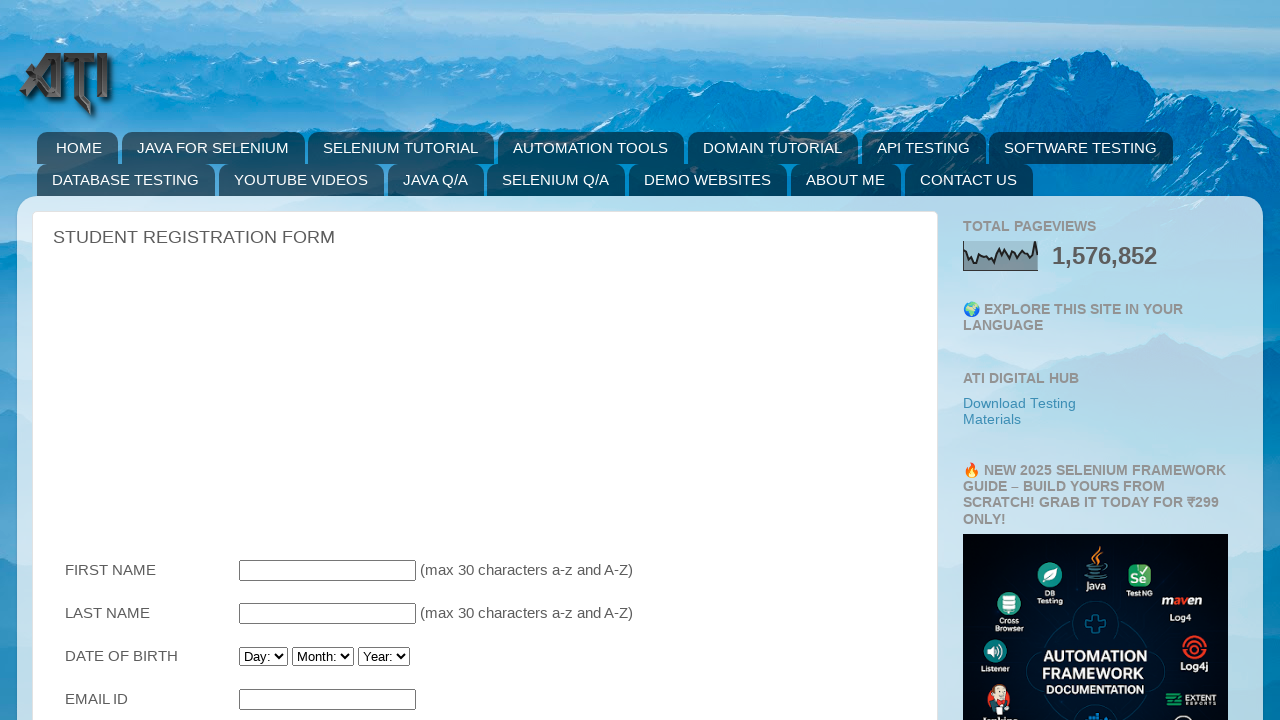

Navigated to student registration form
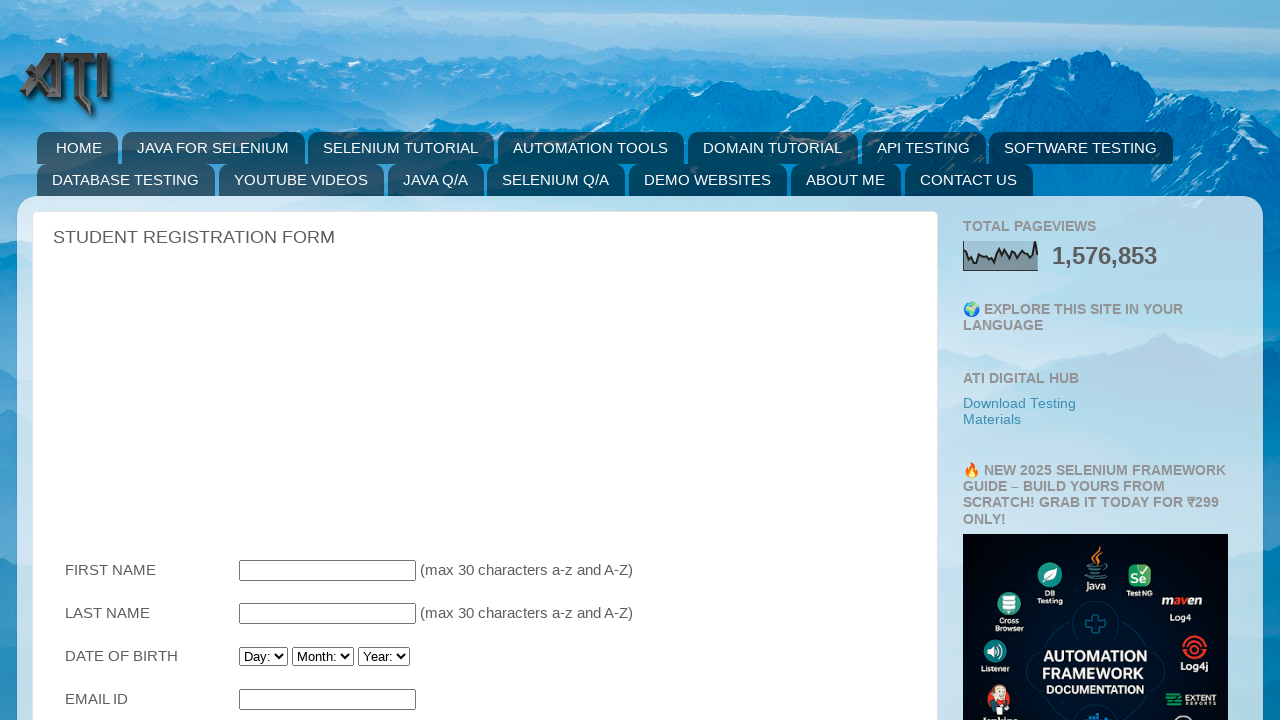

Located all hobby checkboxes on the form
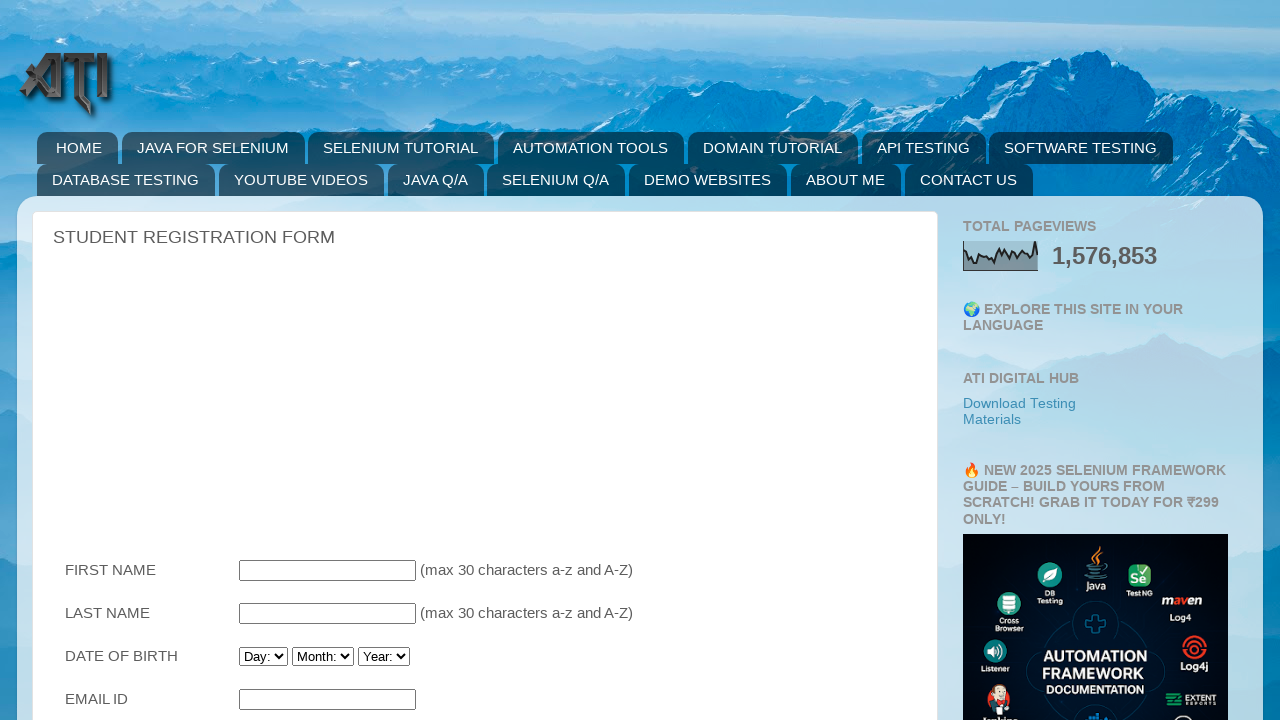

Clicked the 'Singing' hobby checkbox at (384, 361) on input[type='checkbox'][name='Hobby'] >> nth=1
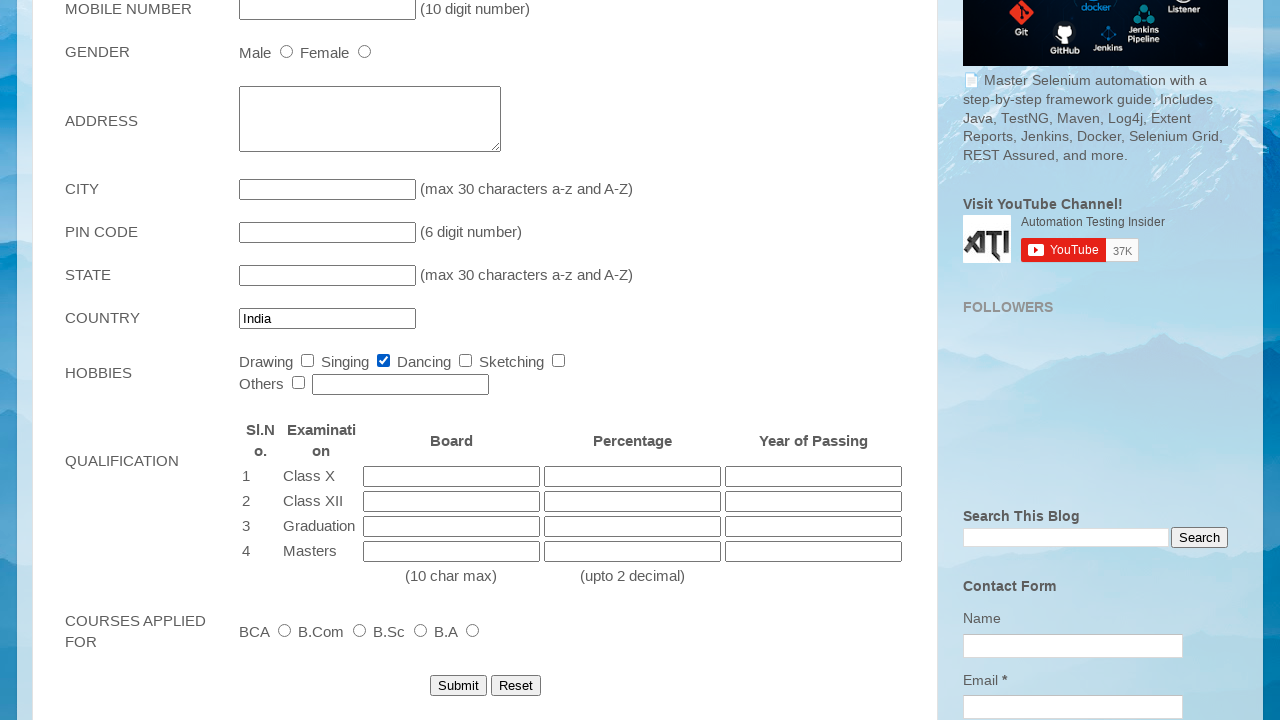

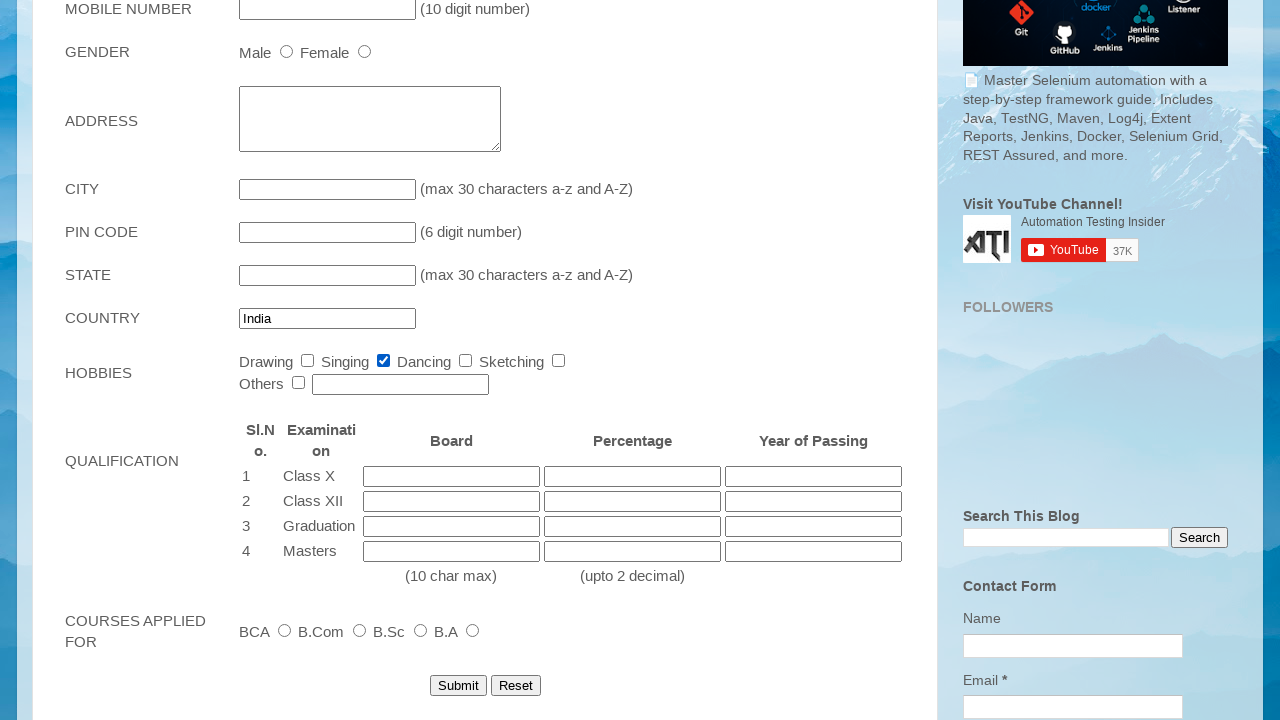